Tests story interaction by clicking the first story link and waiting for the page to load

Starting URL: https://news.ycombinator.com

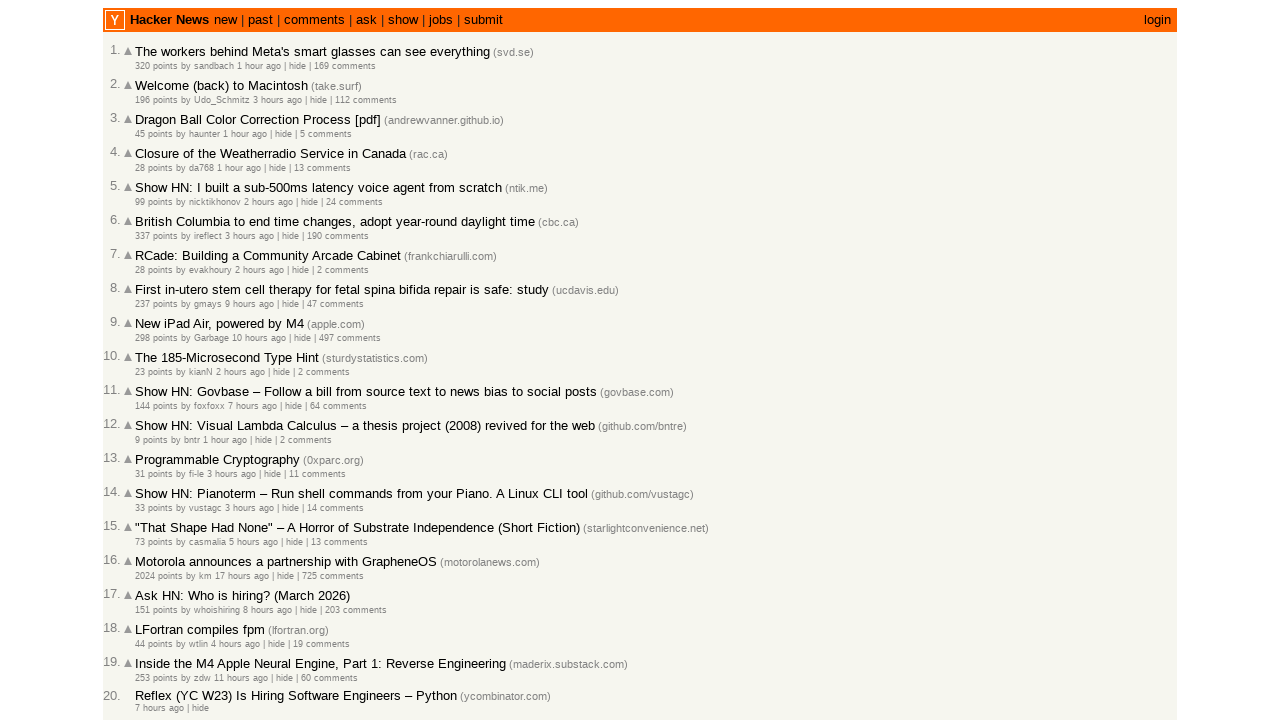

Waited for story list to load on Hacker News homepage
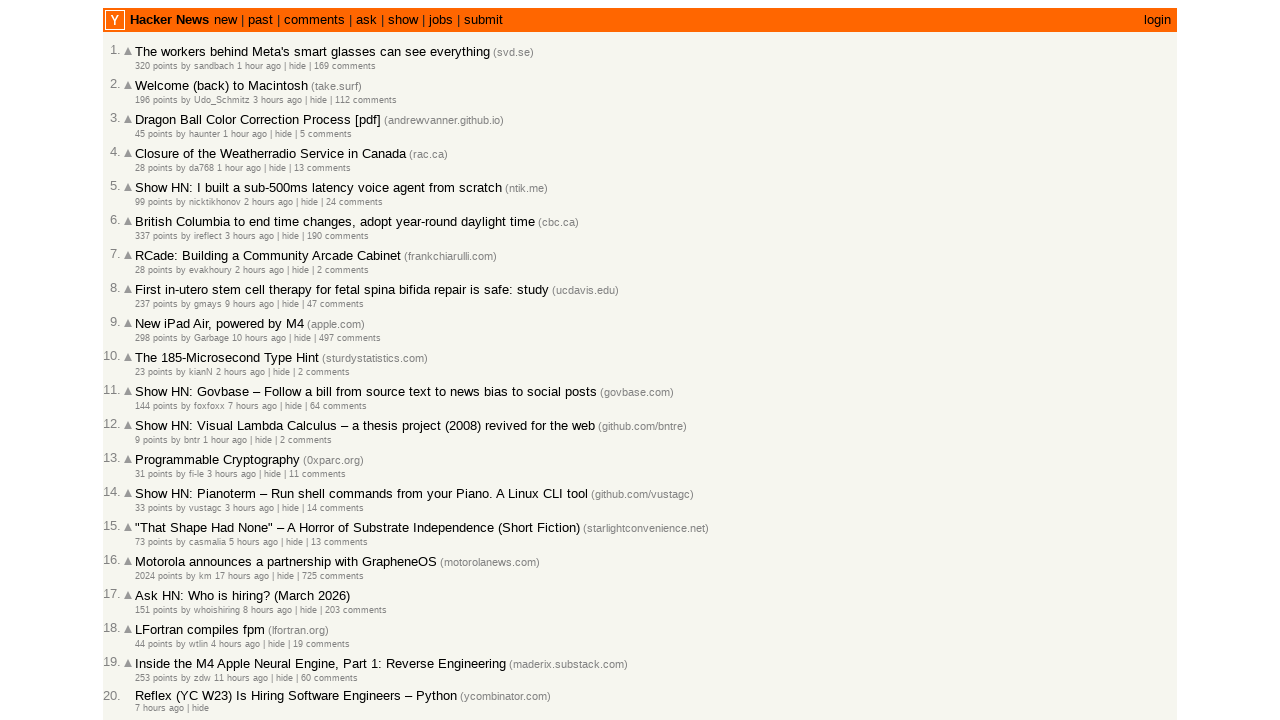

Clicked the first story link at (312, 52) on tr.athing >> nth=0 >> span.titleline > a >> nth=0
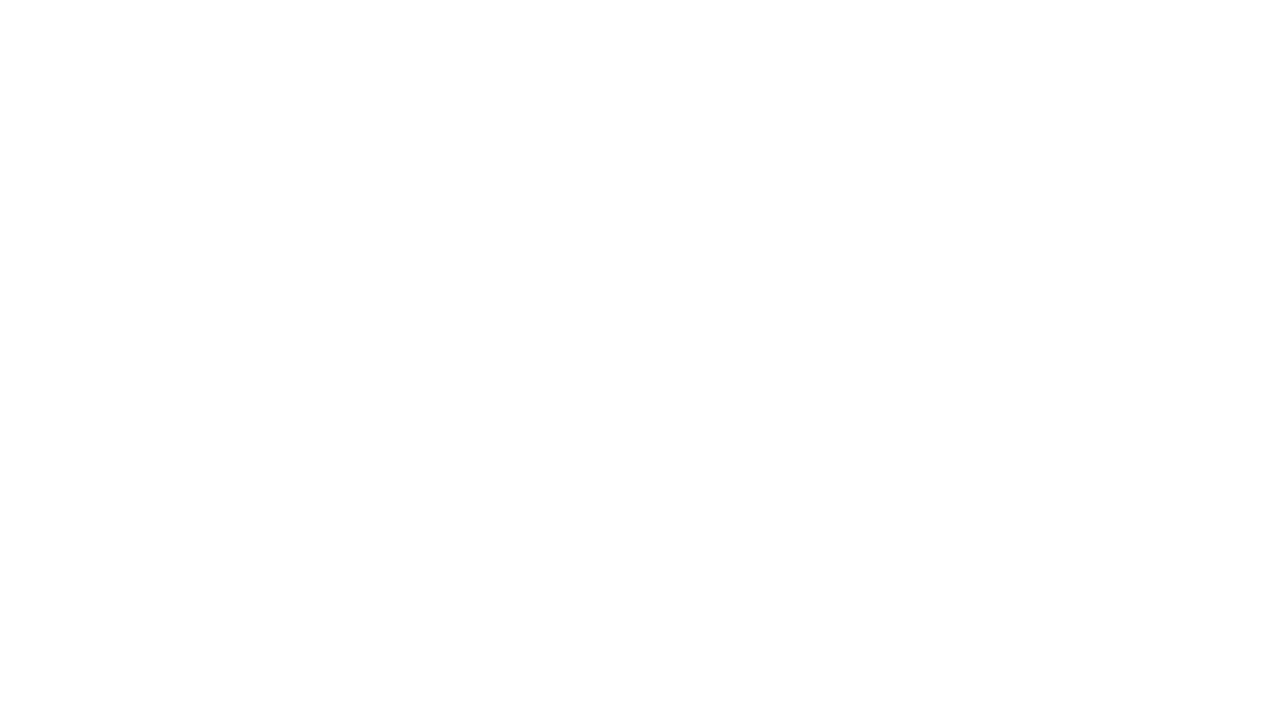

Story page loaded and network idle reached
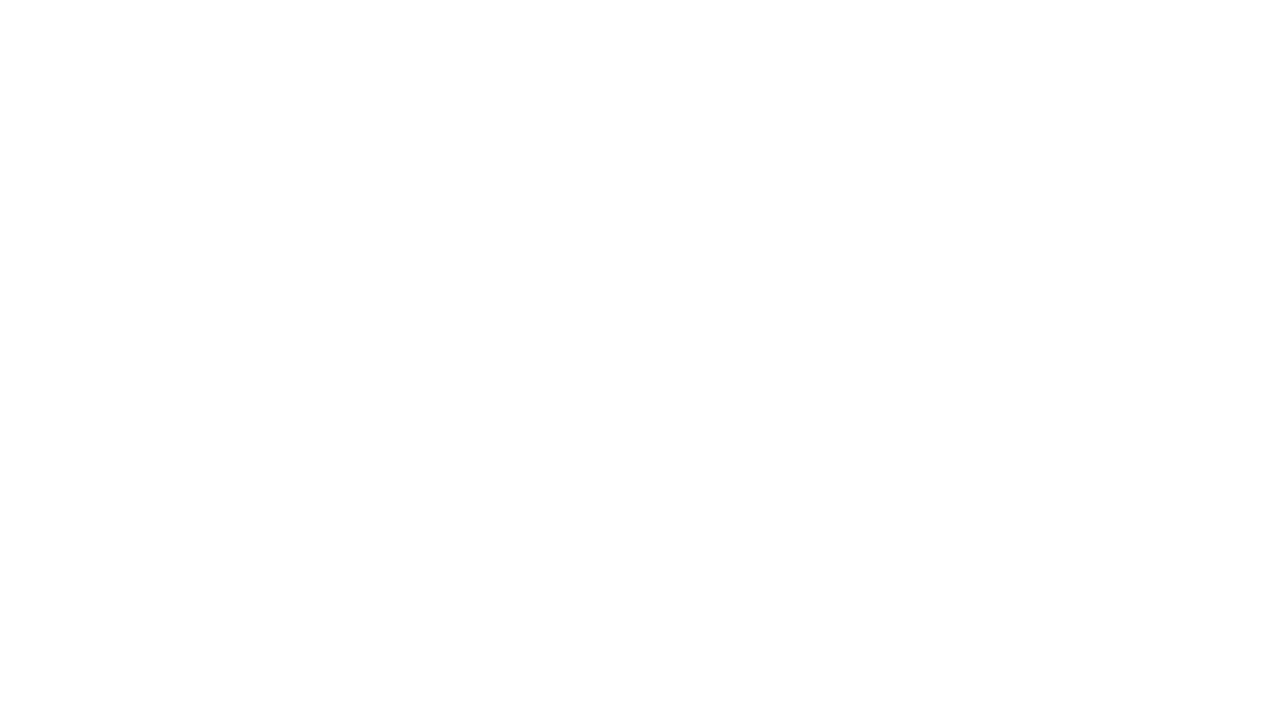

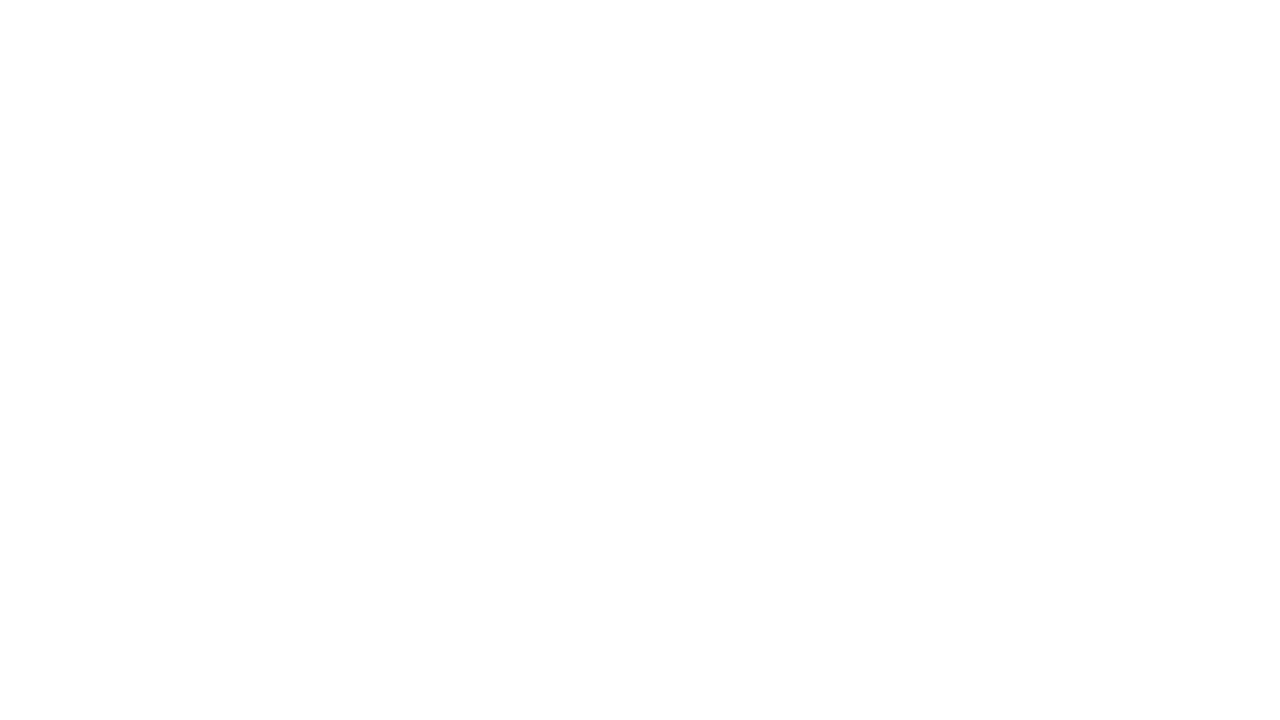